Tests page loading behavior under simulated network conditions by navigating to RedBus website

Starting URL: http://www.redbus.in

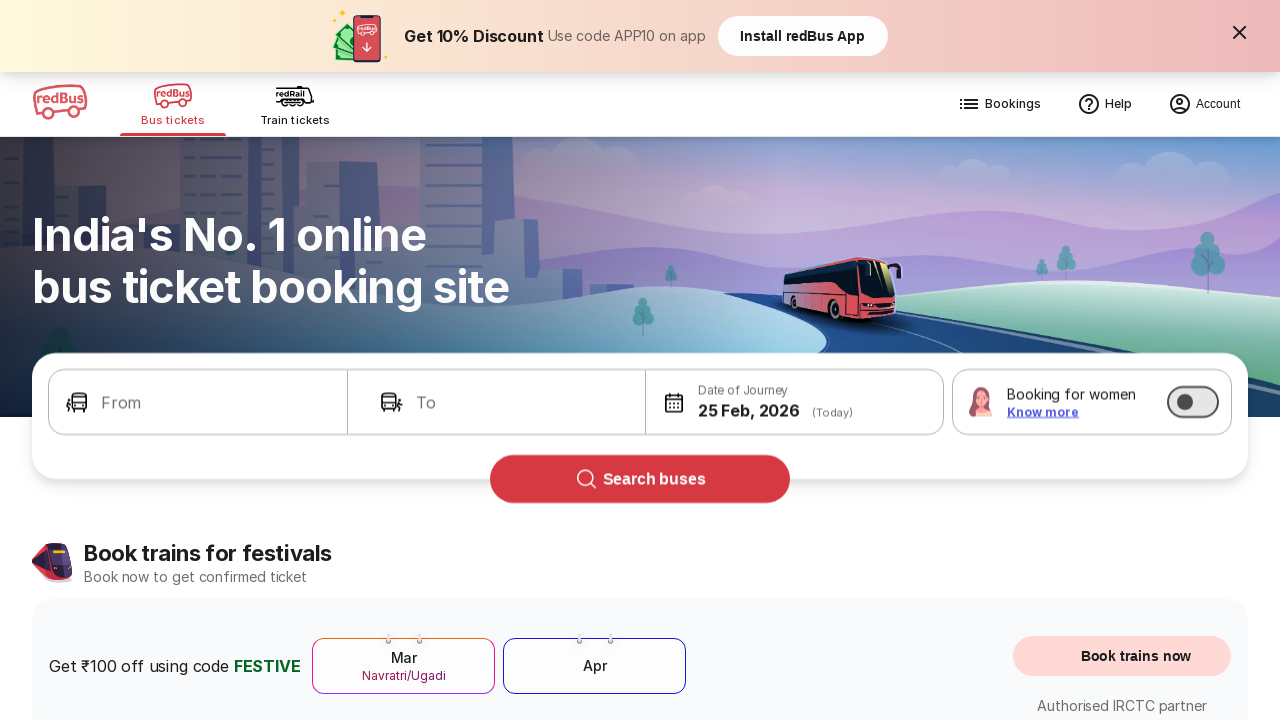

Waited for page to reach networkidle state after navigating to RedBus website
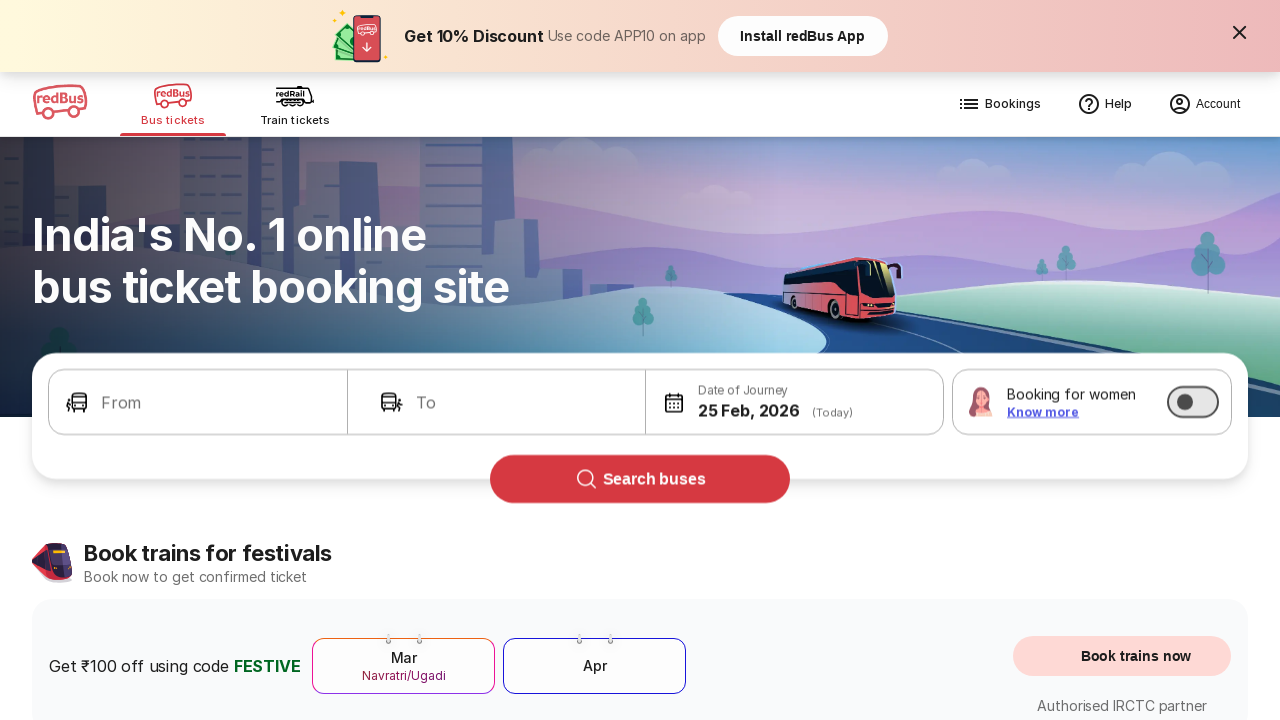

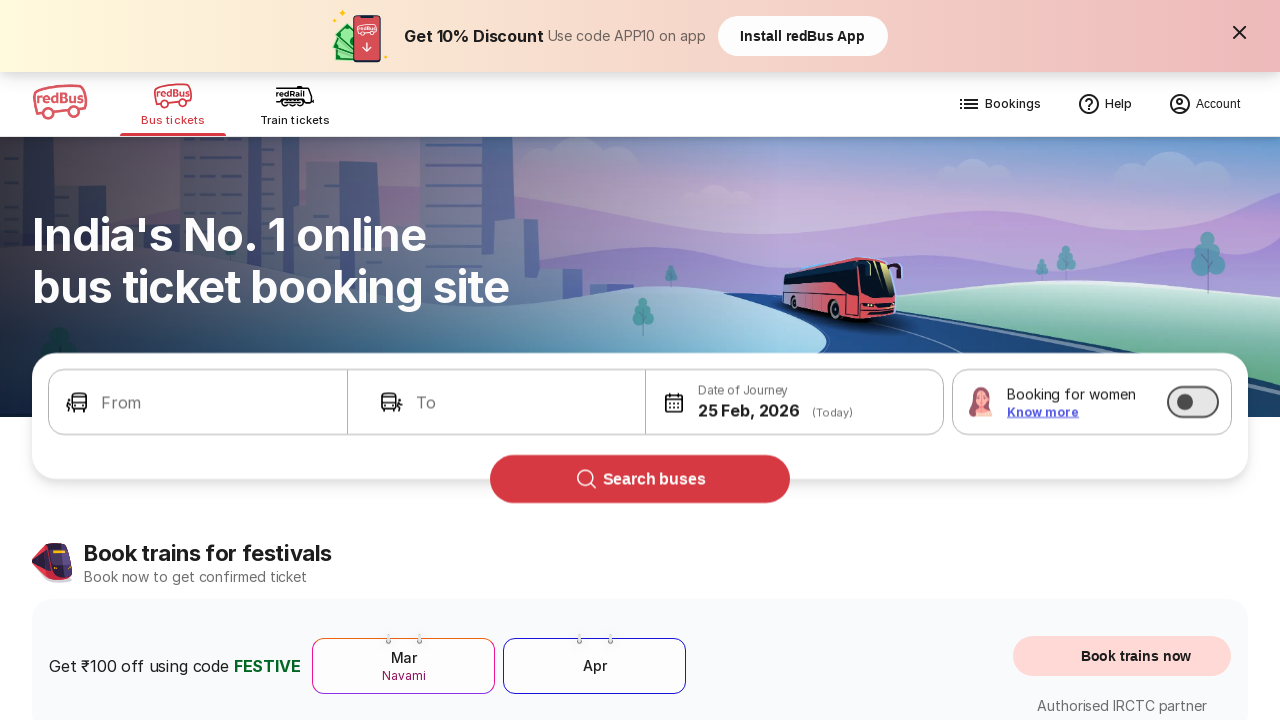